Tests the sign up functionality by clicking sign up link, filling username and password fields, submitting the form, and accepting the alert

Starting URL: https://www.demoblaze.com/

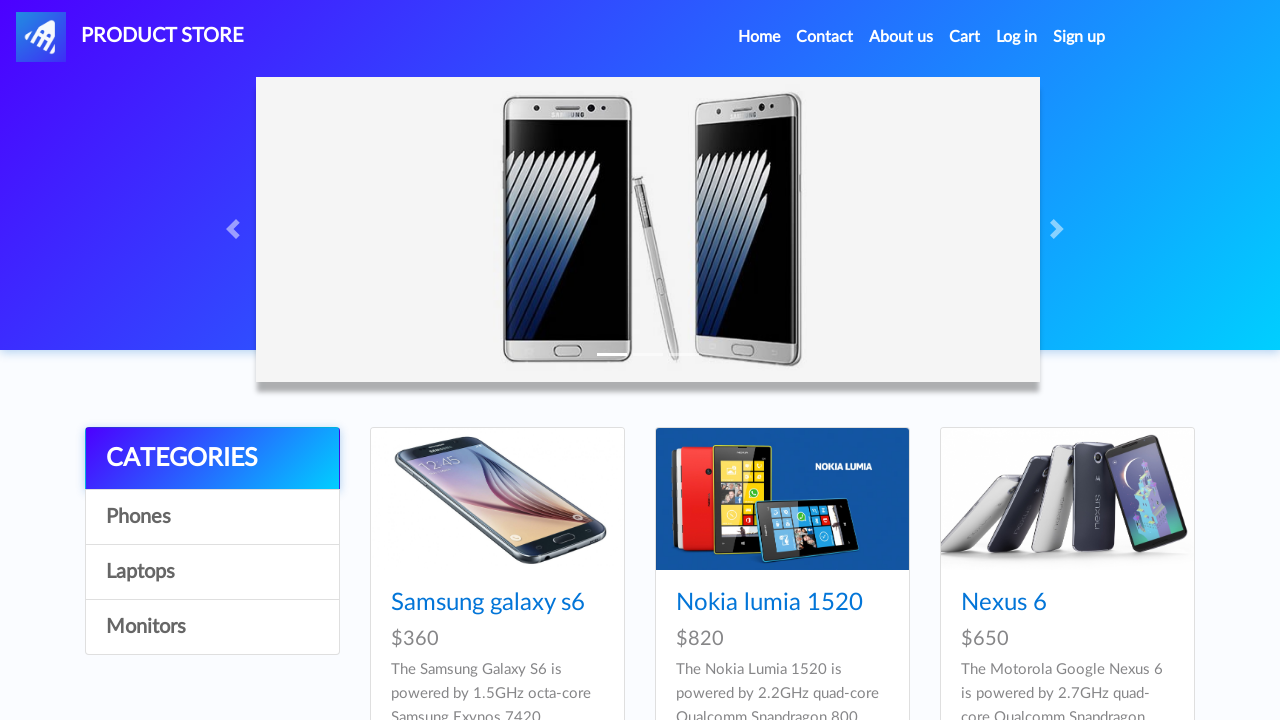

Clicked Sign up link at (1079, 37) on xpath=//html[1]/body[1]/nav[1]/div[1]/ul[1]/li[8]/a[1]
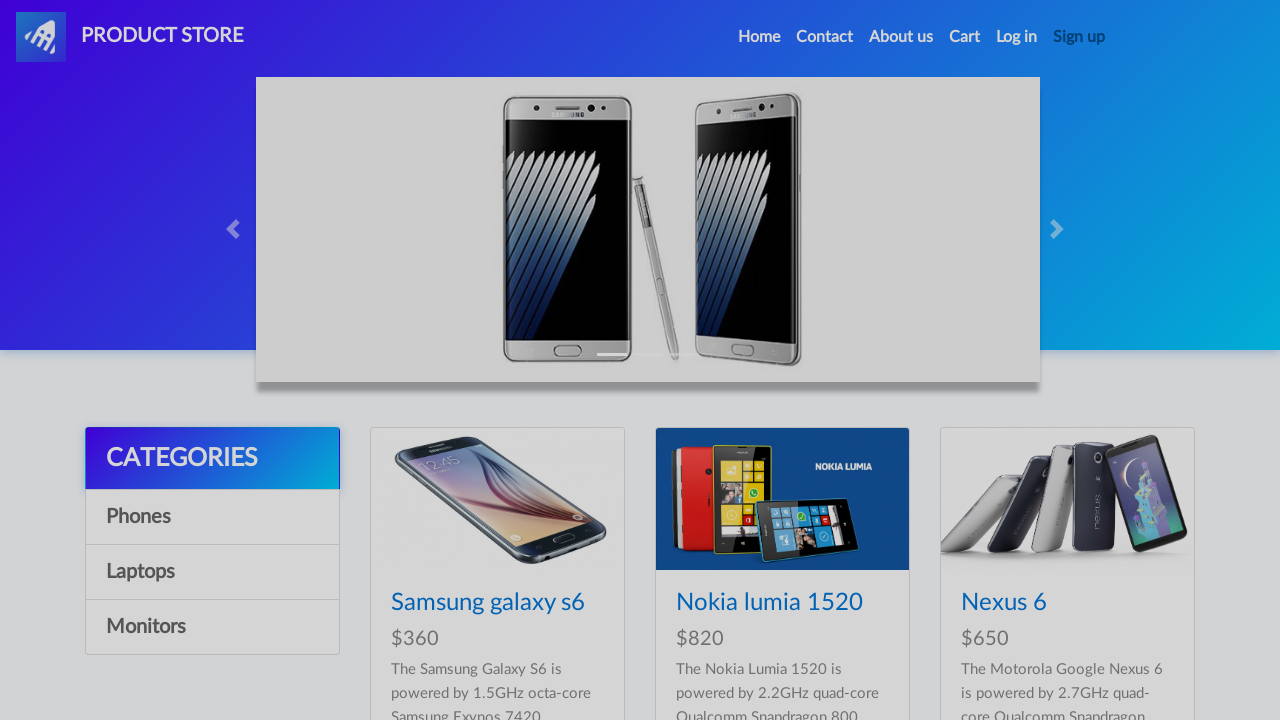

Waited for sign up modal to appear
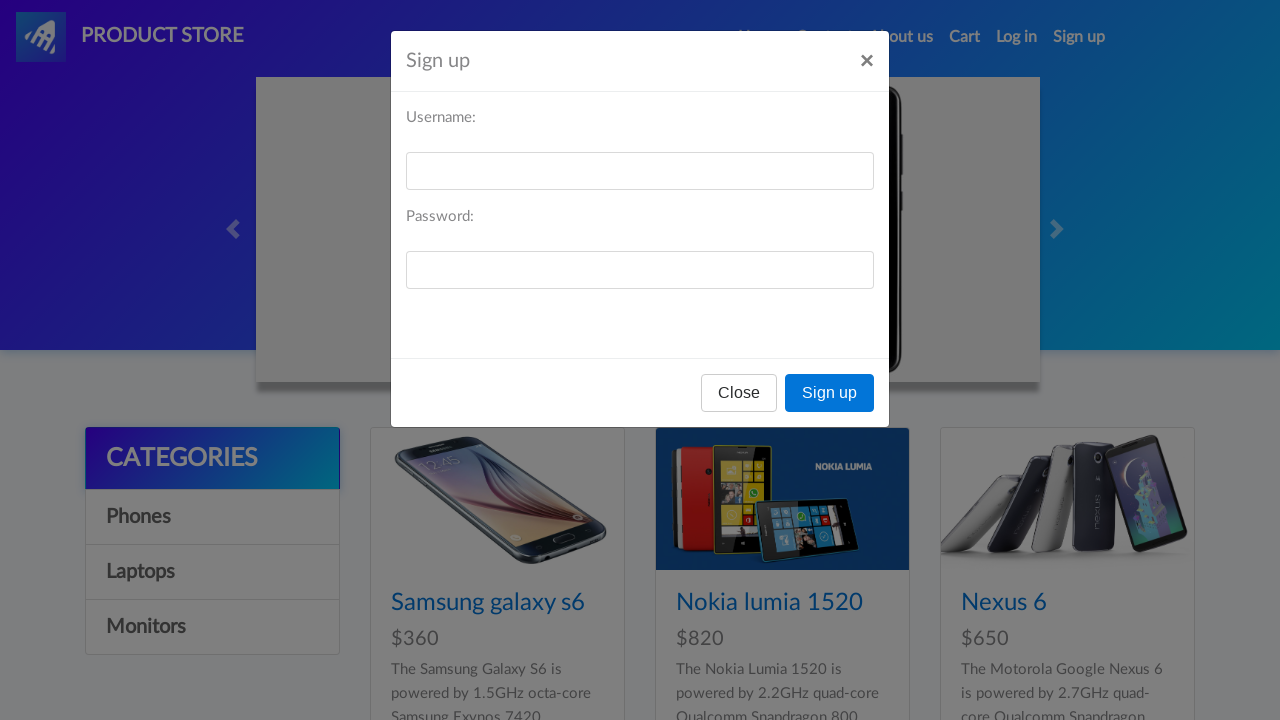

Filled username field with 'testuser7892' on //html[1]/body[1]/div[2]/div[1]/div[1]/div[2]/form[1]/div[1]/input[1]
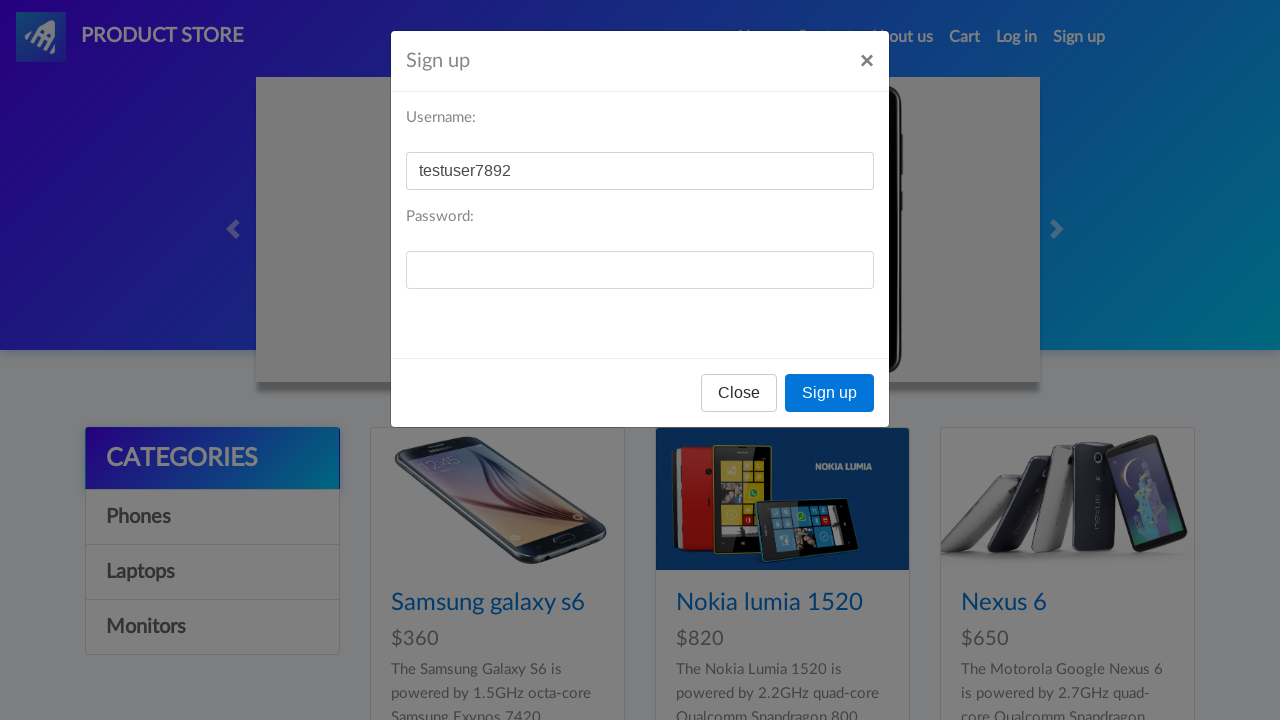

Filled password field with 'testpass7892' on //html[1]/body[1]/div[2]/div[1]/div[1]/div[2]/form[1]/div[2]/input[1]
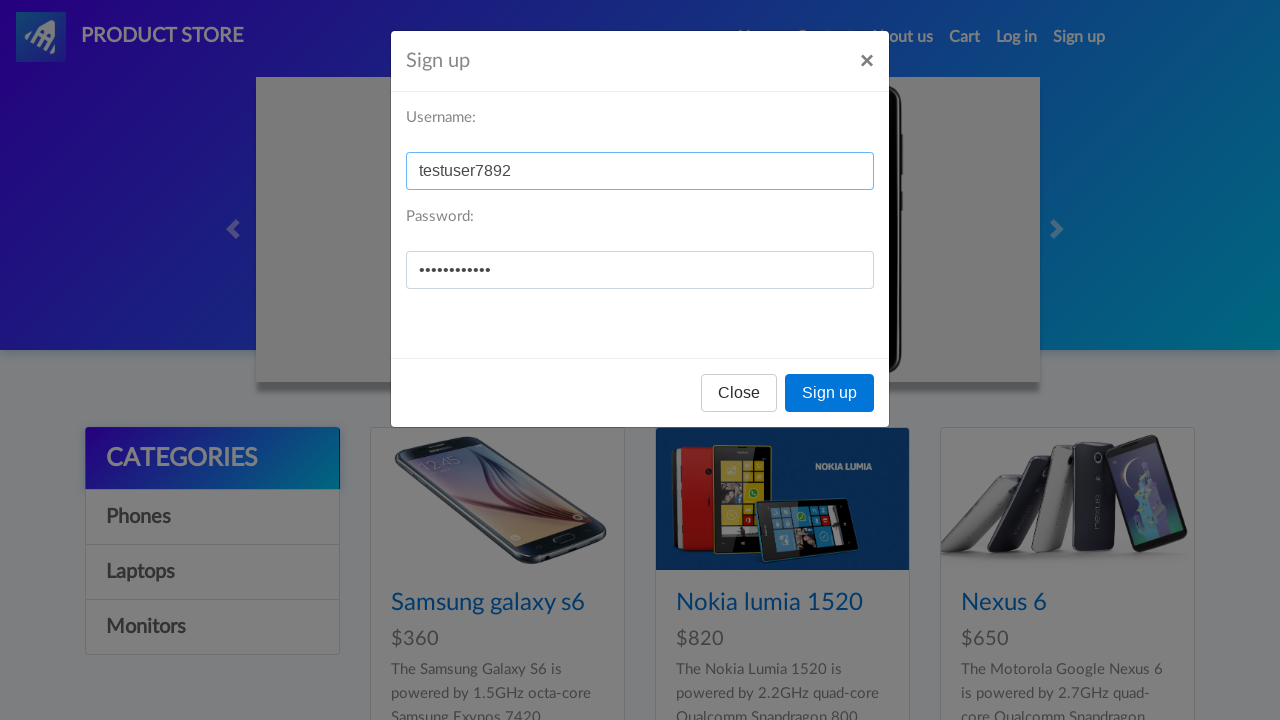

Waited before submitting sign up form
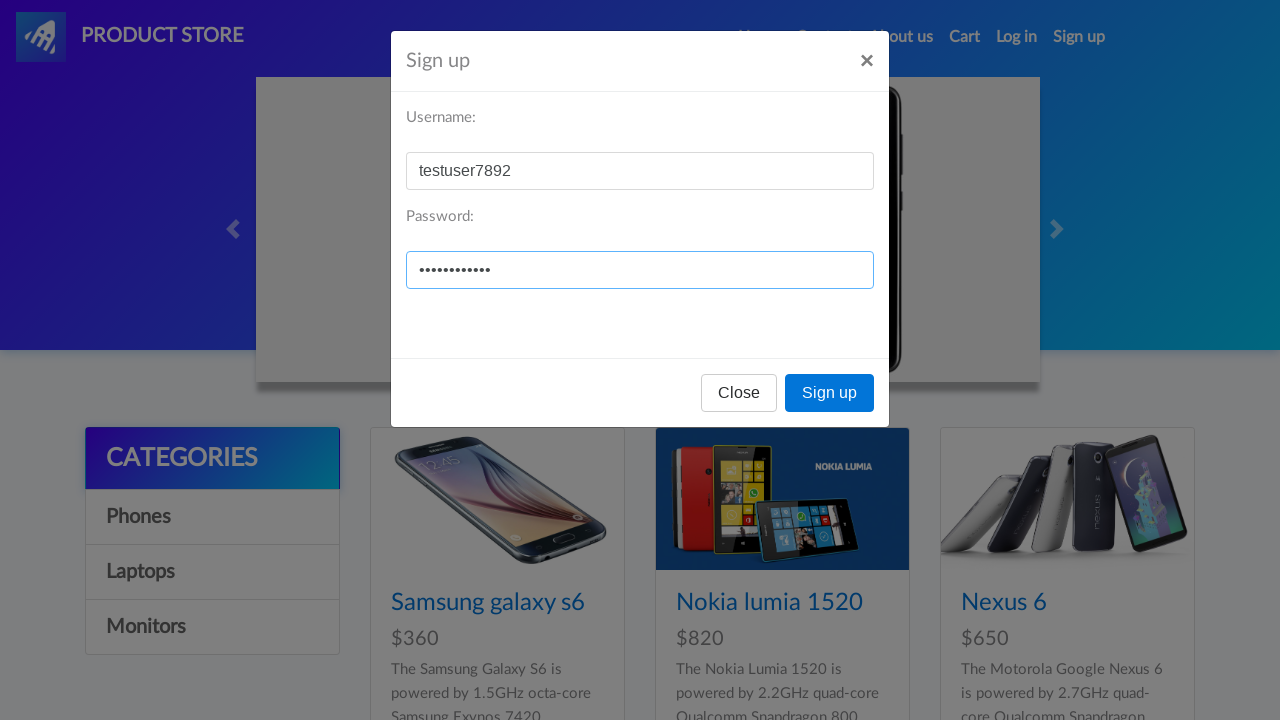

Clicked Sign up button to submit form at (830, 393) on xpath=//html[1]/body[1]/div[2]/div[1]/div[1]/div[3]/button[2]
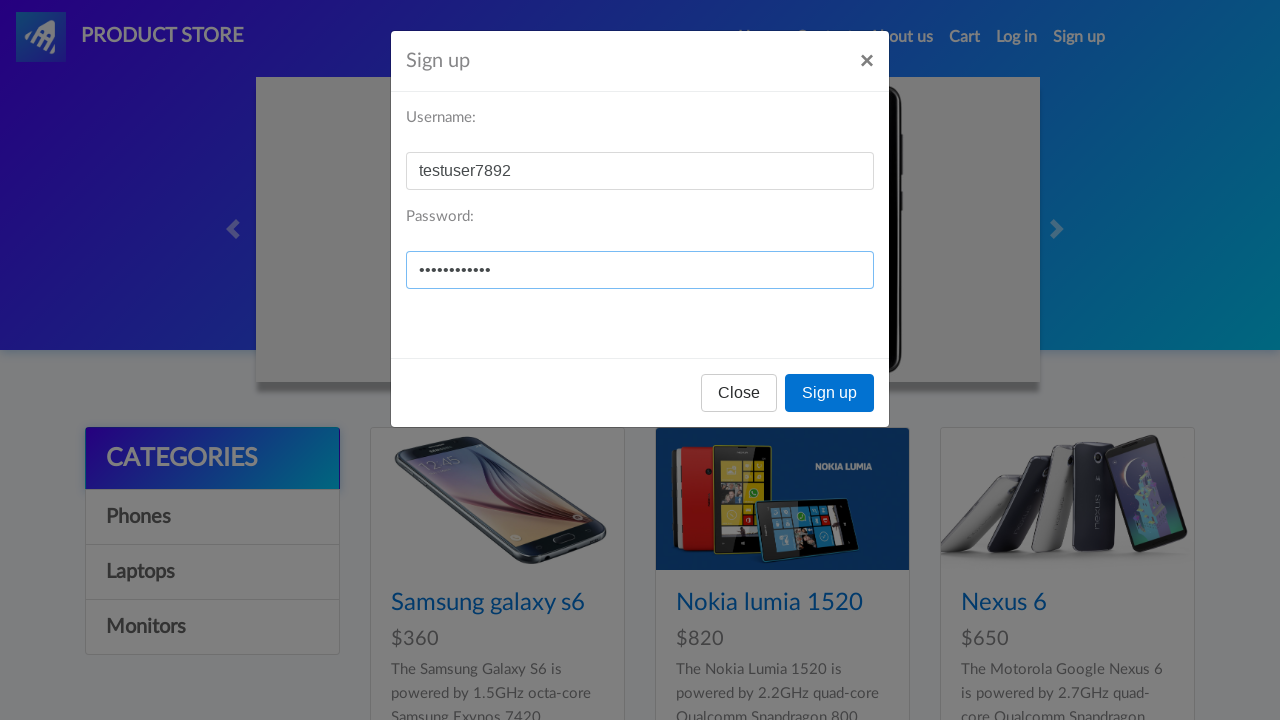

Set up dialog handler to accept alerts
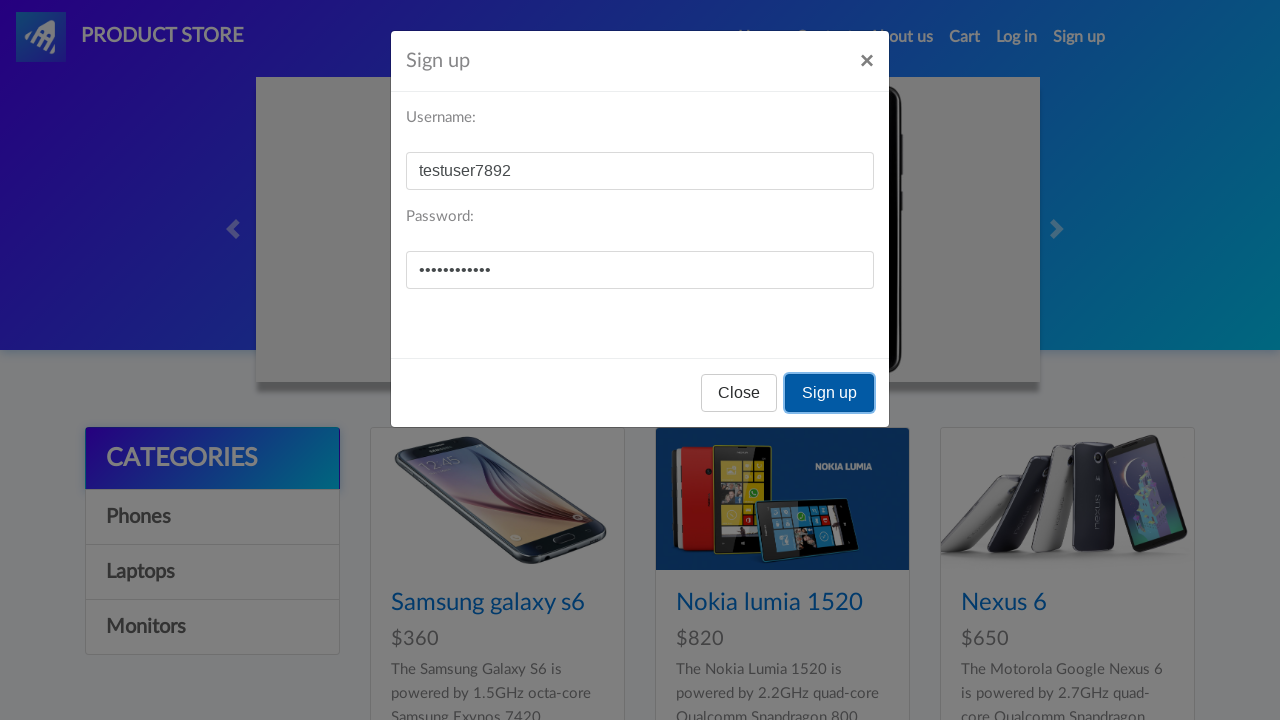

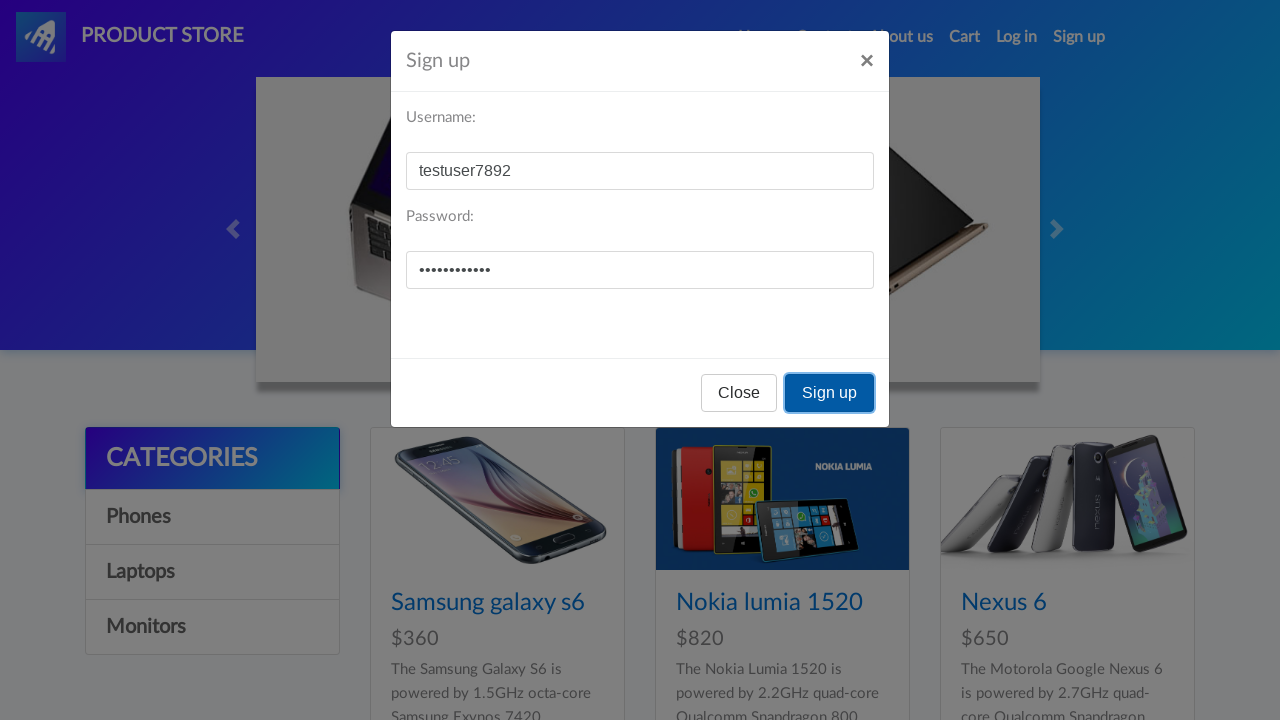